Tests slider interaction on jQuery UI demo page by switching to the demo iframe and dragging the slider handle horizontally

Starting URL: https://jqueryui.com/slider/

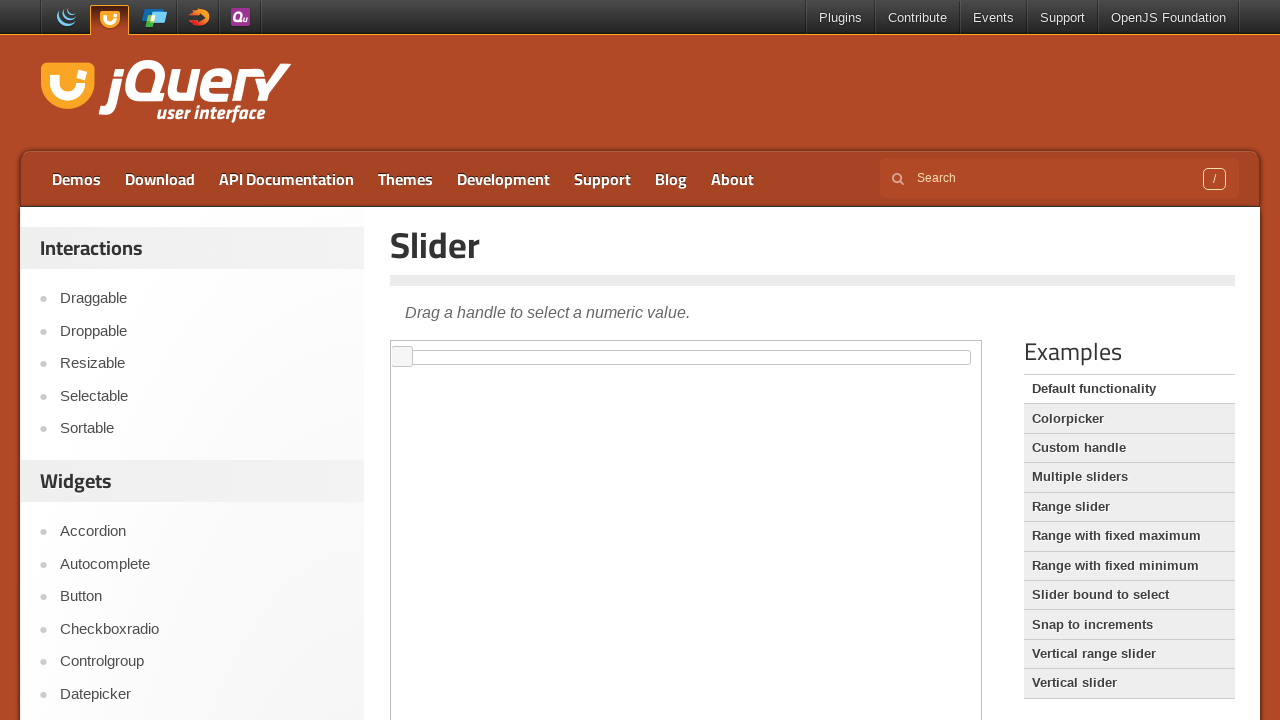

Located the demo iframe
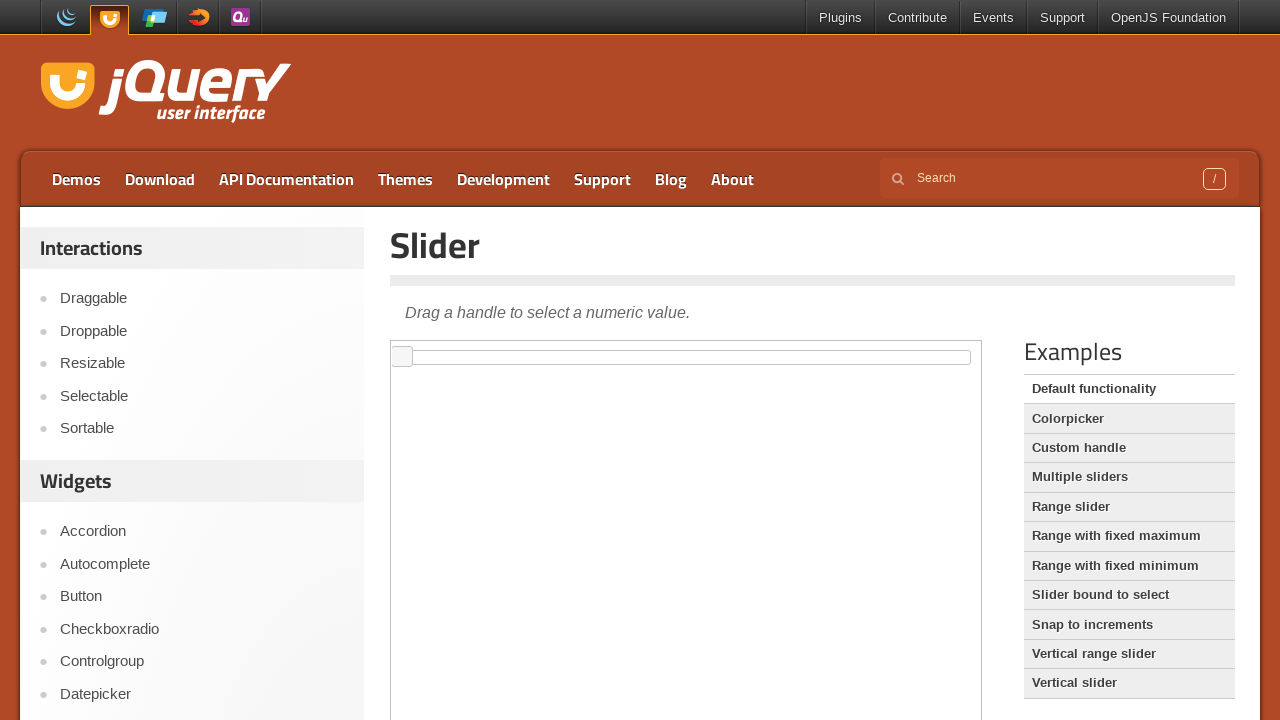

Located the slider handle element
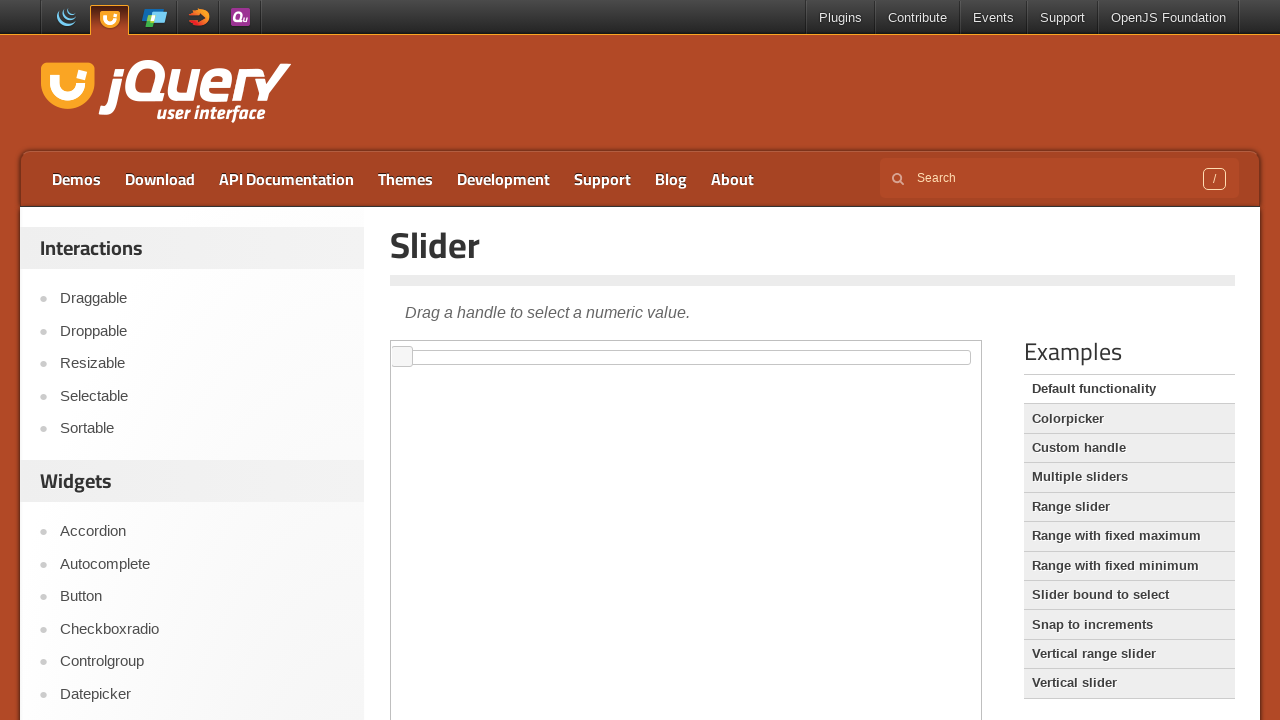

Retrieved bounding box of the slider handle
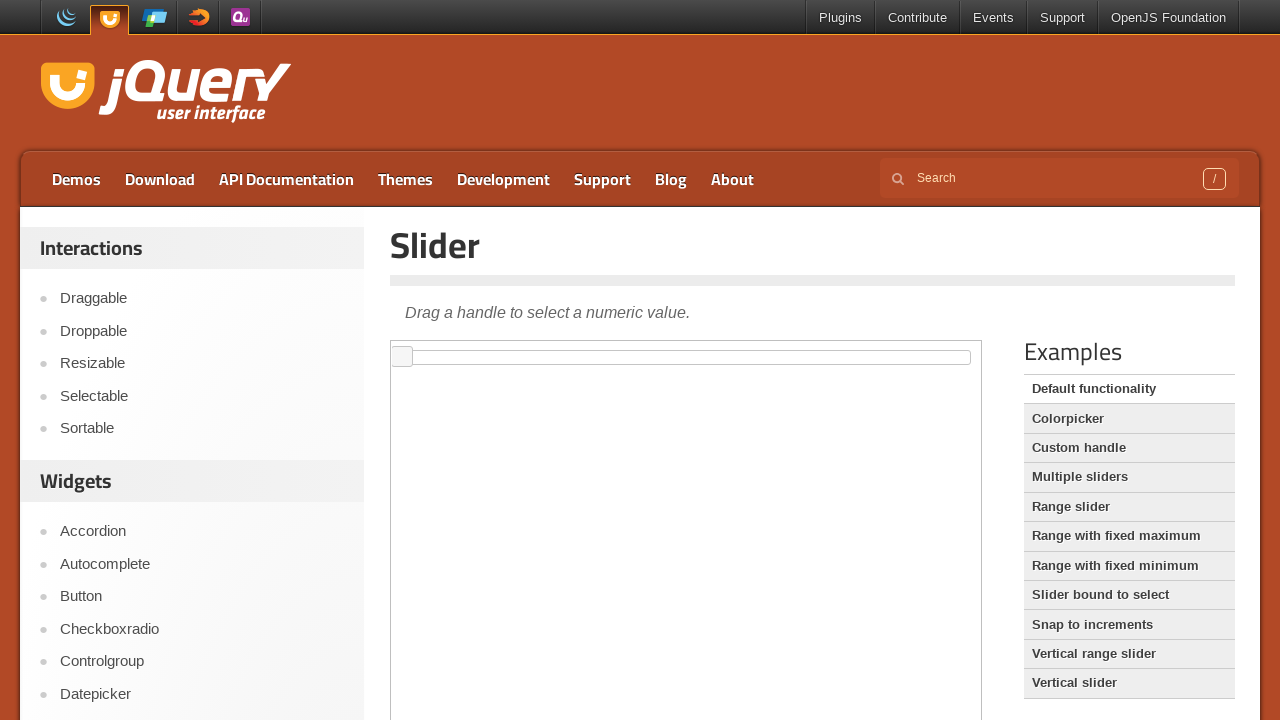

Moved mouse to slider handle position at (402, 357)
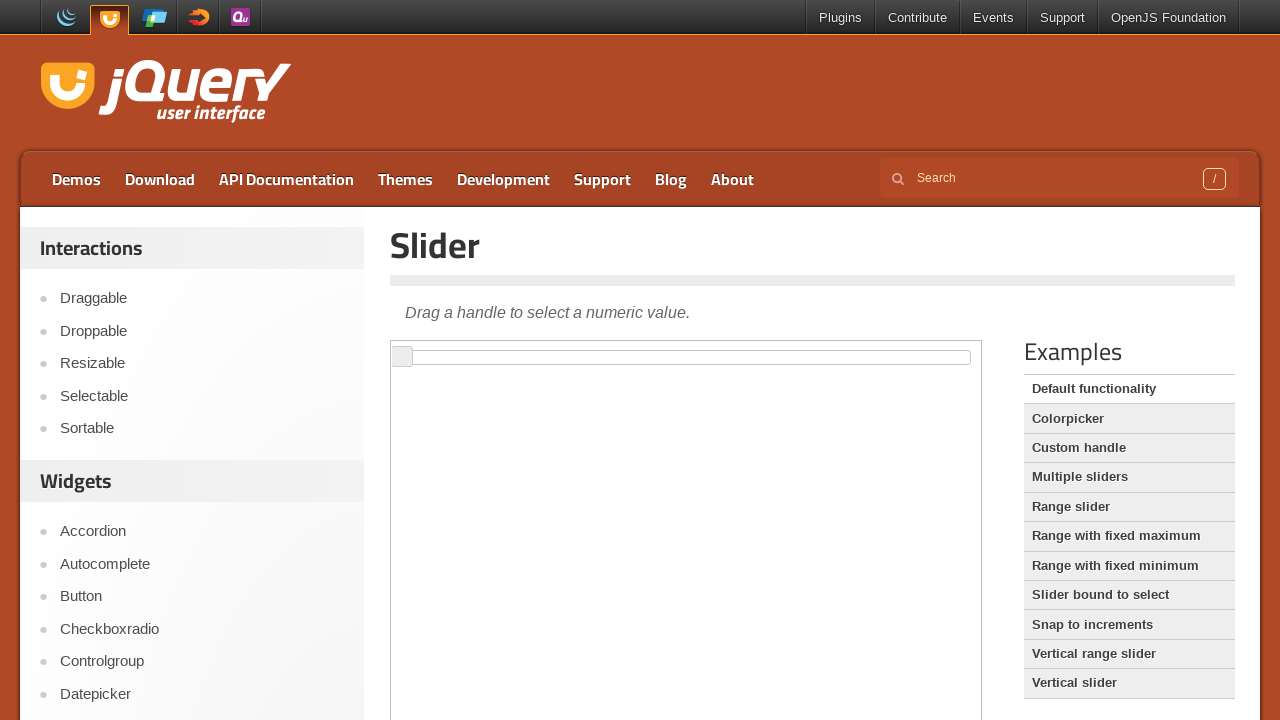

Pressed mouse button down on slider handle at (402, 357)
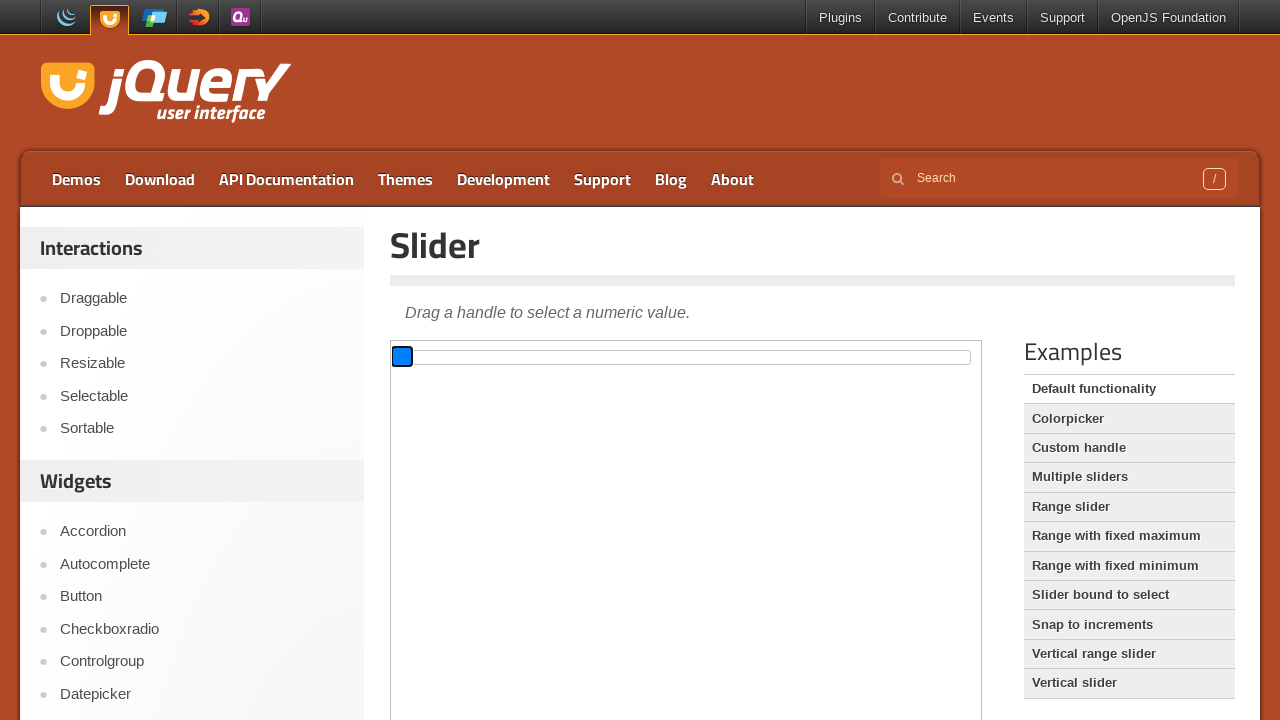

Dragged slider handle 400 pixels to the right at (802, 357)
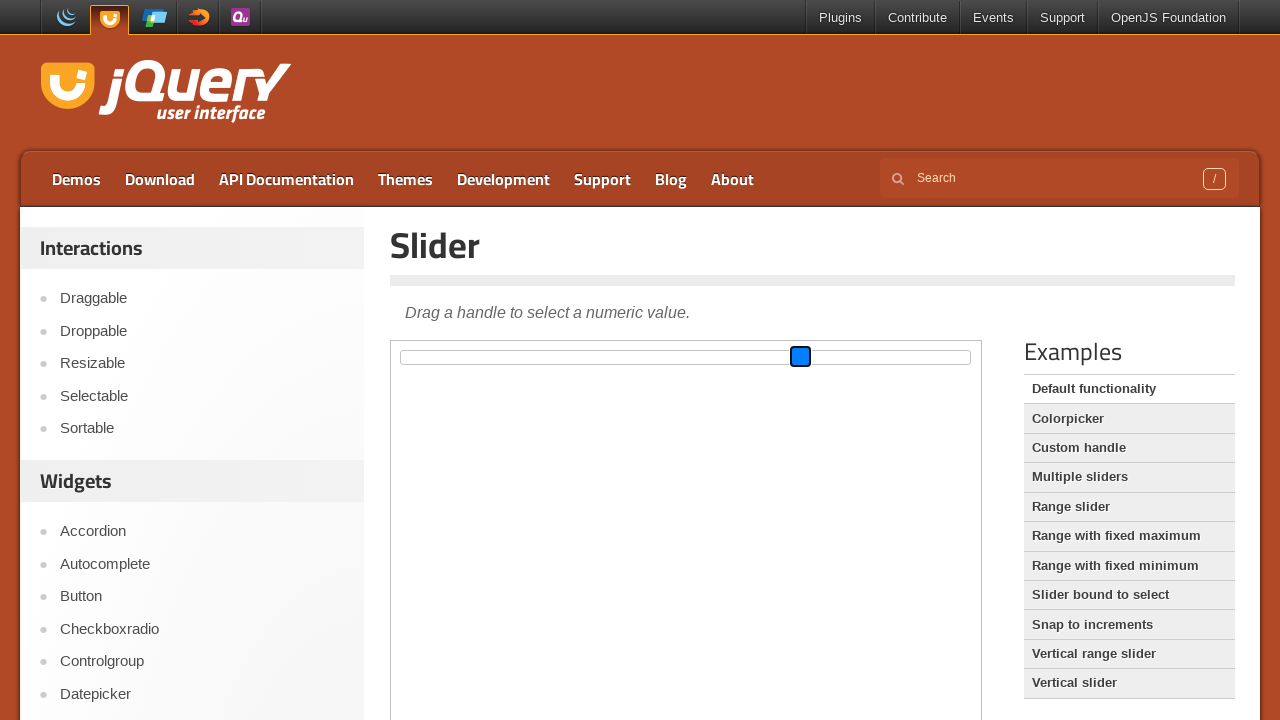

Released mouse button to complete slider drag at (802, 357)
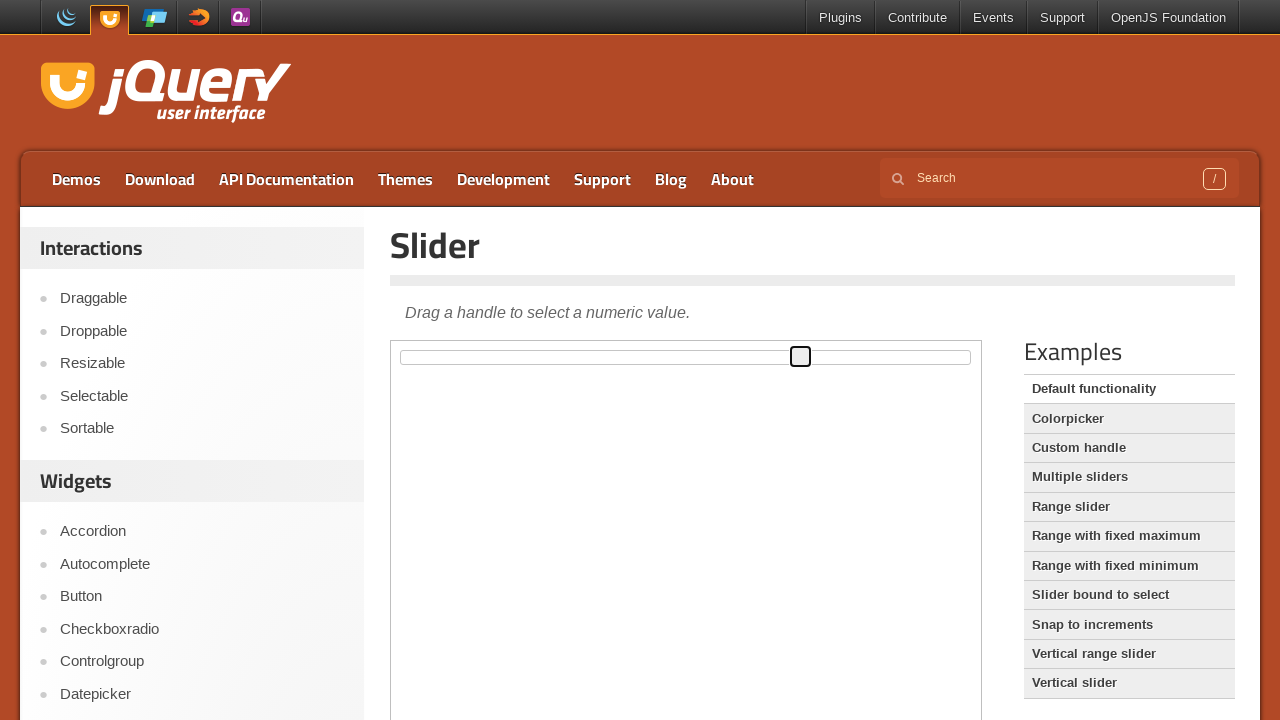

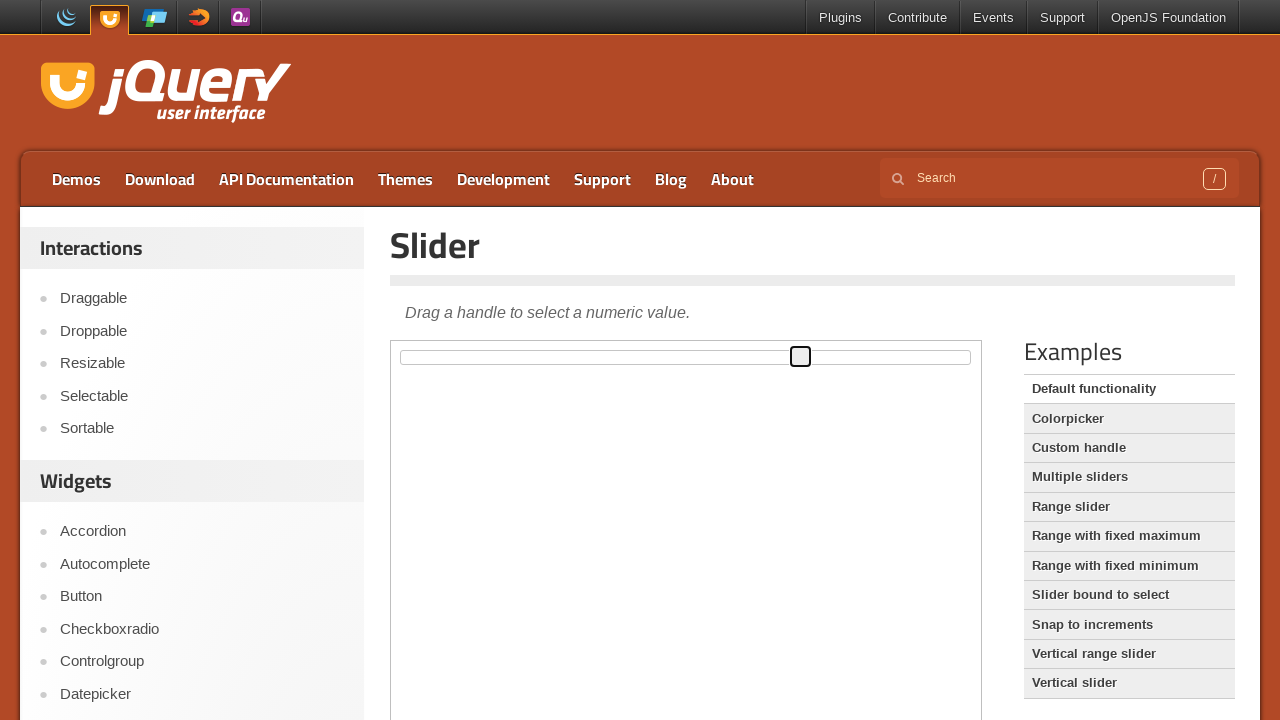